Tests window and tab switching functionality by navigating through a demo site, clicking buttons that open new tabs and windows, switching between them, and closing them systematically.

Starting URL: http://demo.automationtesting.in/Index.html

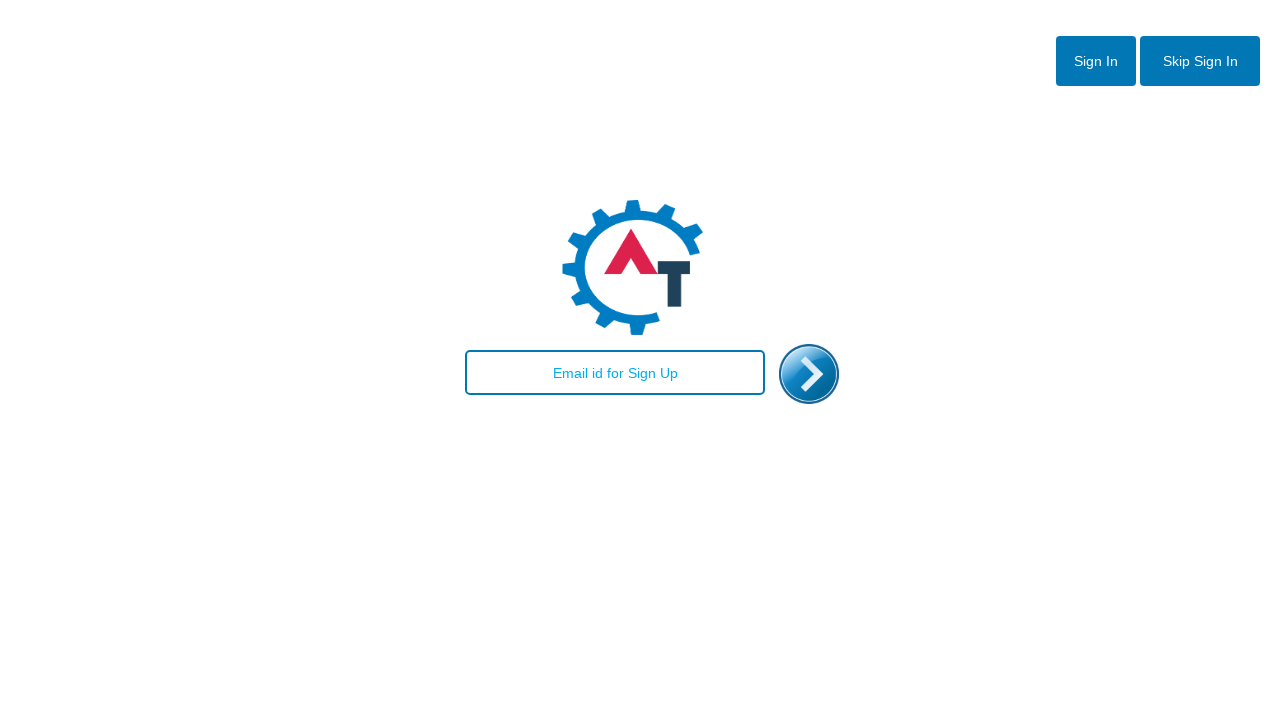

Clicked skipSignIn button at (1200, 61) on #btn2
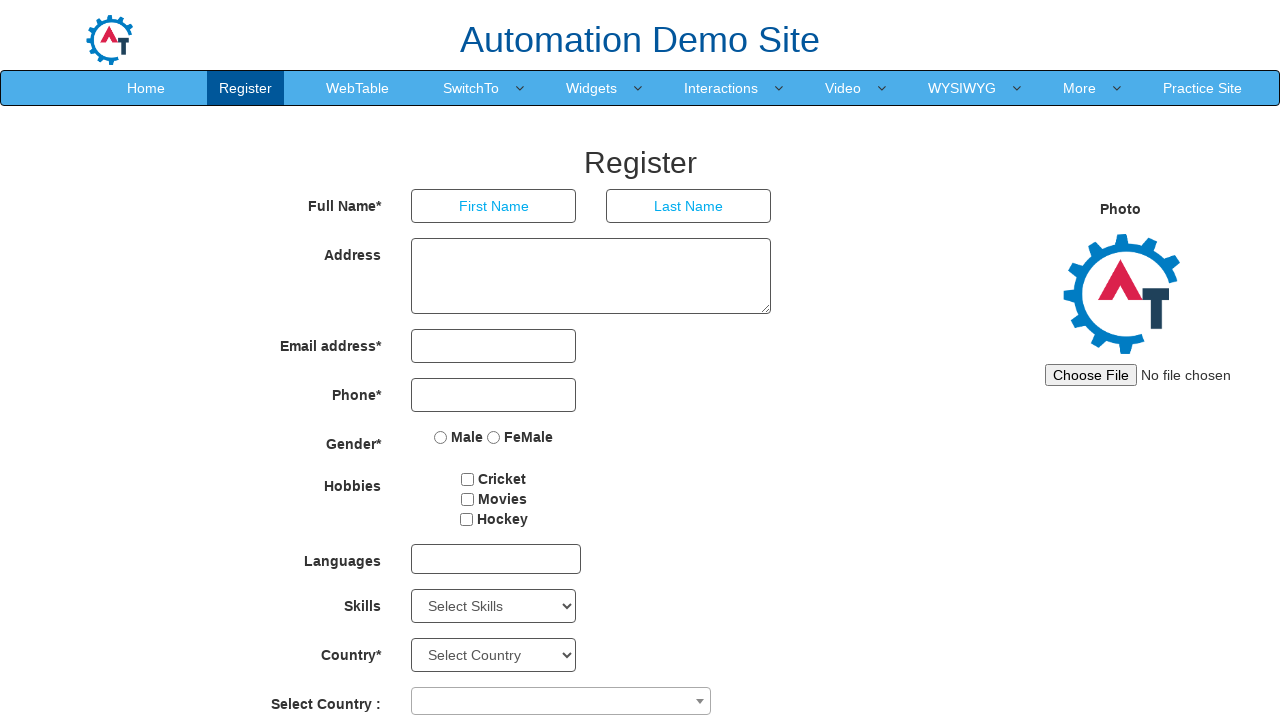

Hovered over SwitchTo menu item at (471, 88) on xpath=//a[contains(text(), 'SwitchTo')]
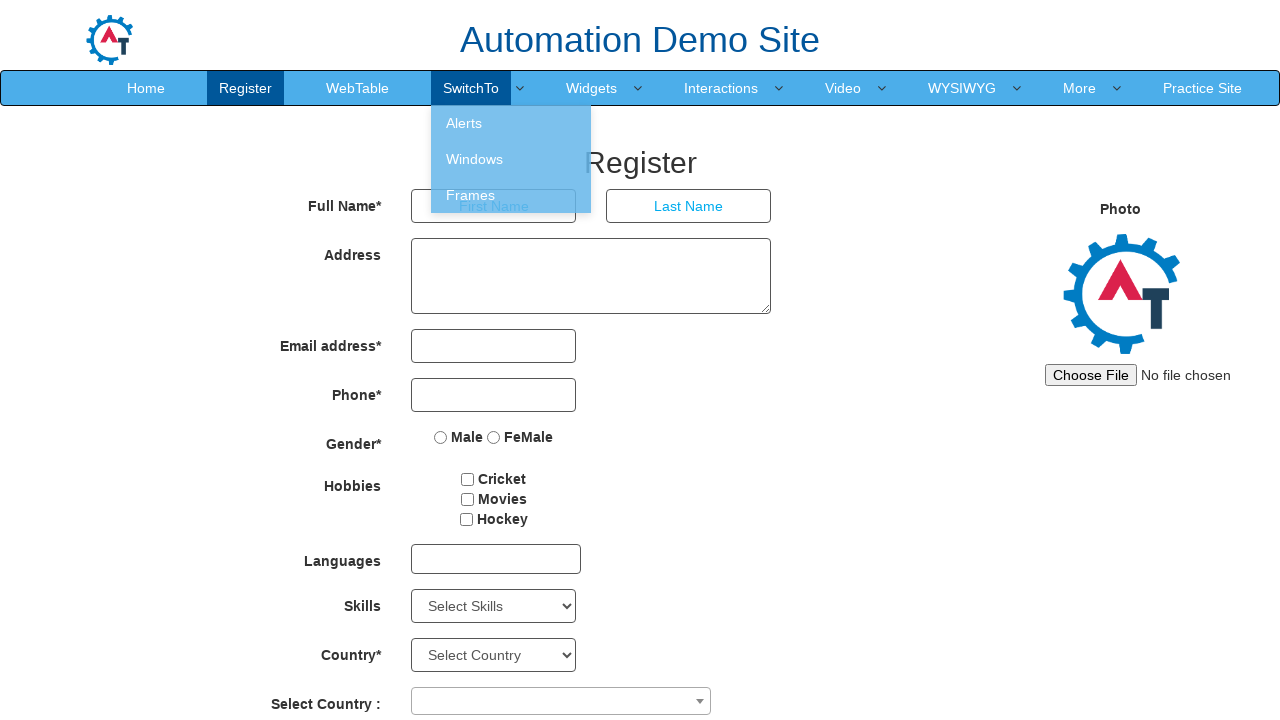

Clicked on Windows submenu at (511, 159) on xpath=//a[contains(text(), 'Windows')]
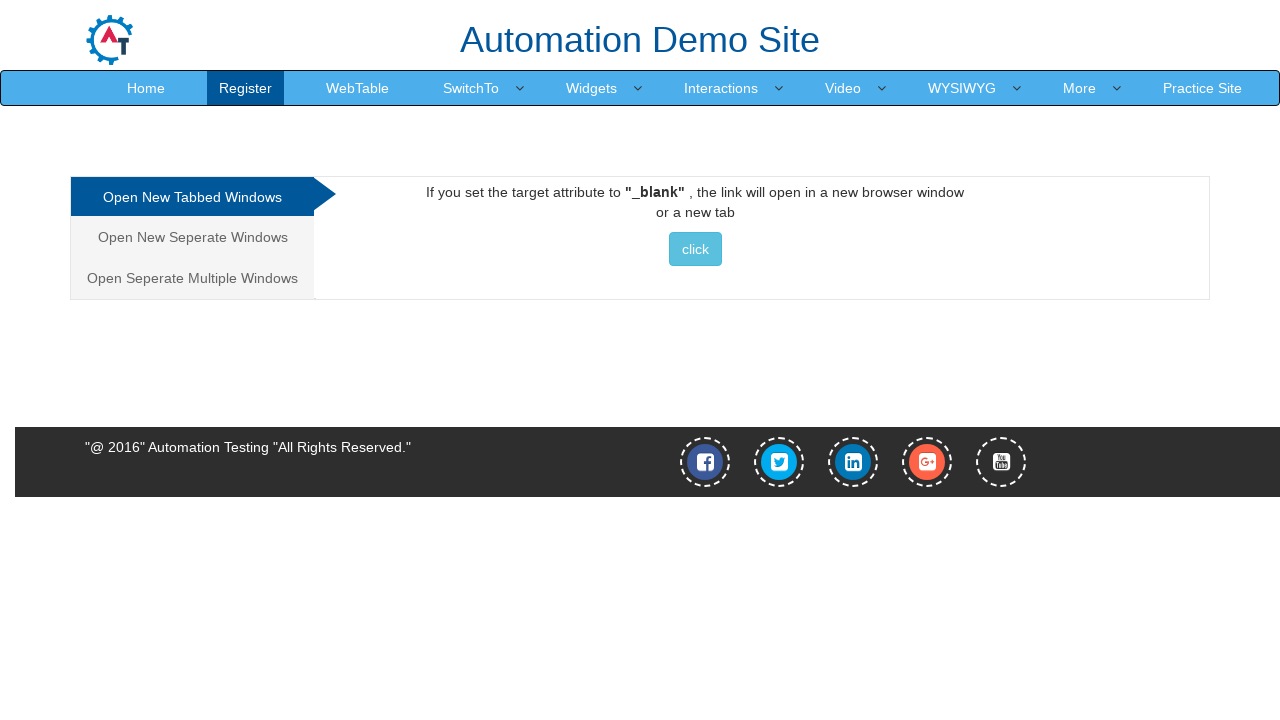

Navigated to Windows page
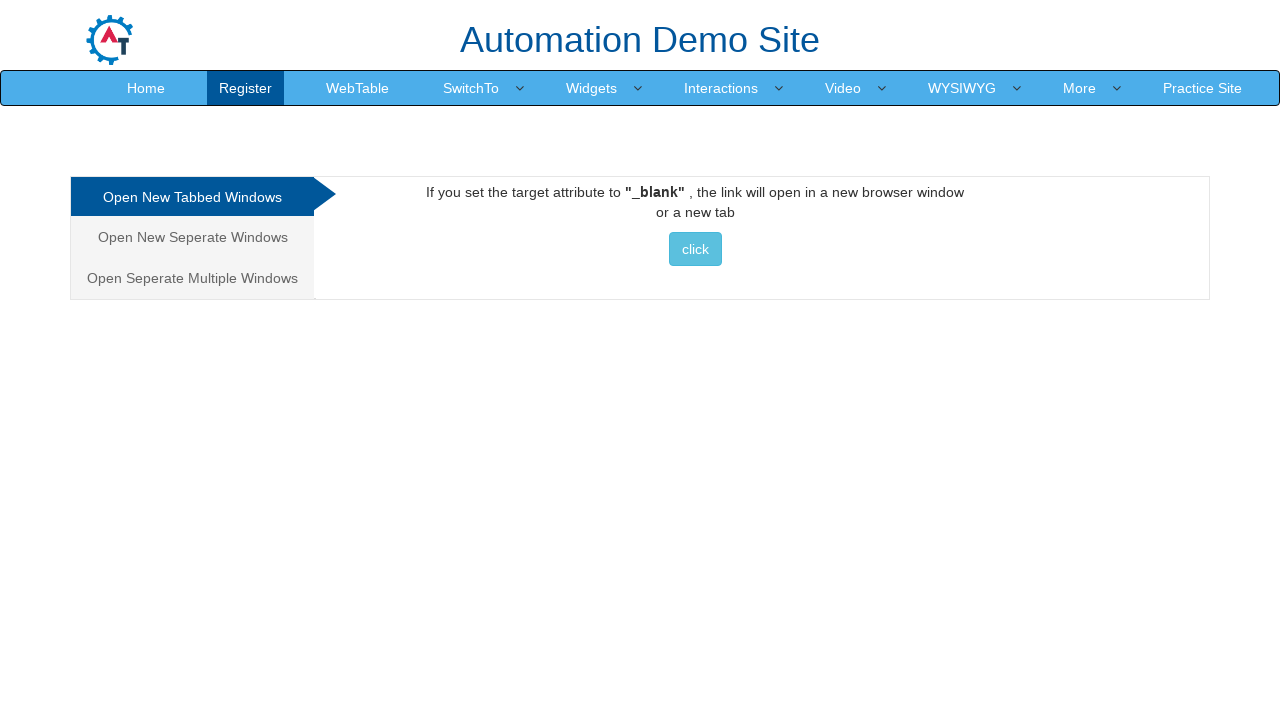

Selected Tabbed window option at (192, 197) on ul.nav.nav-tabs.nav-stacked li:nth-child(1) a
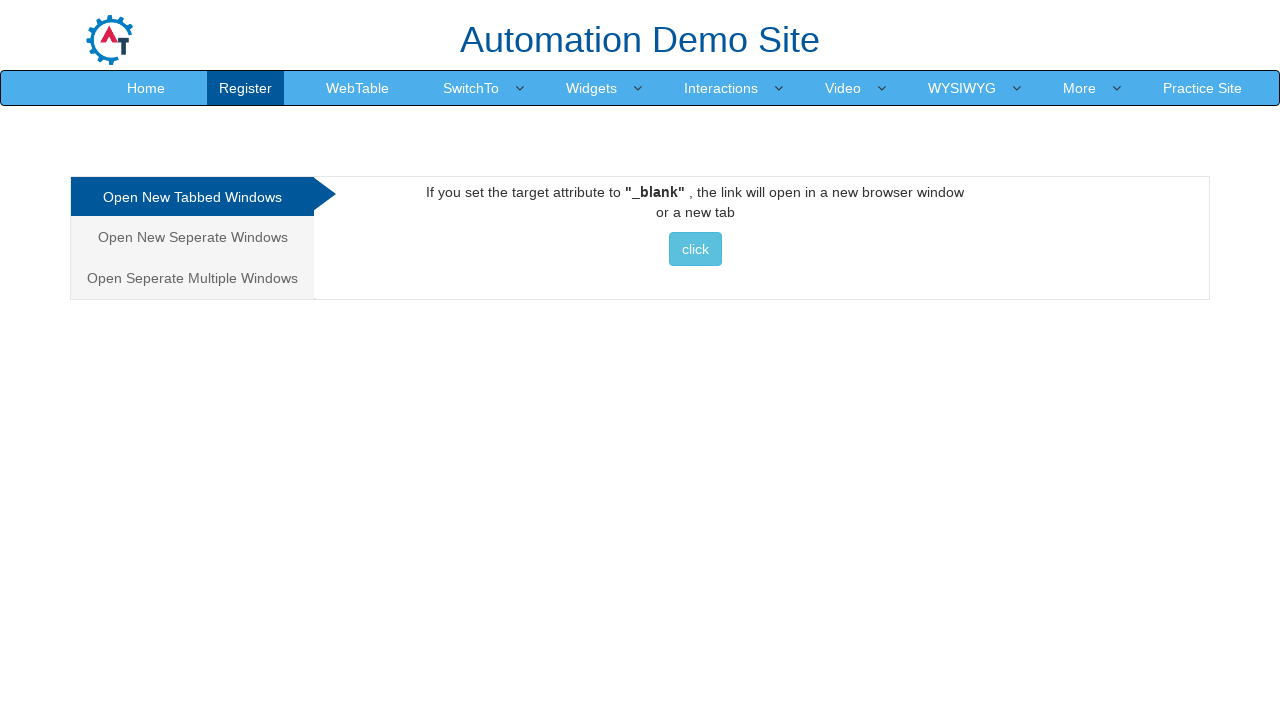

Clicked button to open new tab at (695, 249) on #Tabbed a button
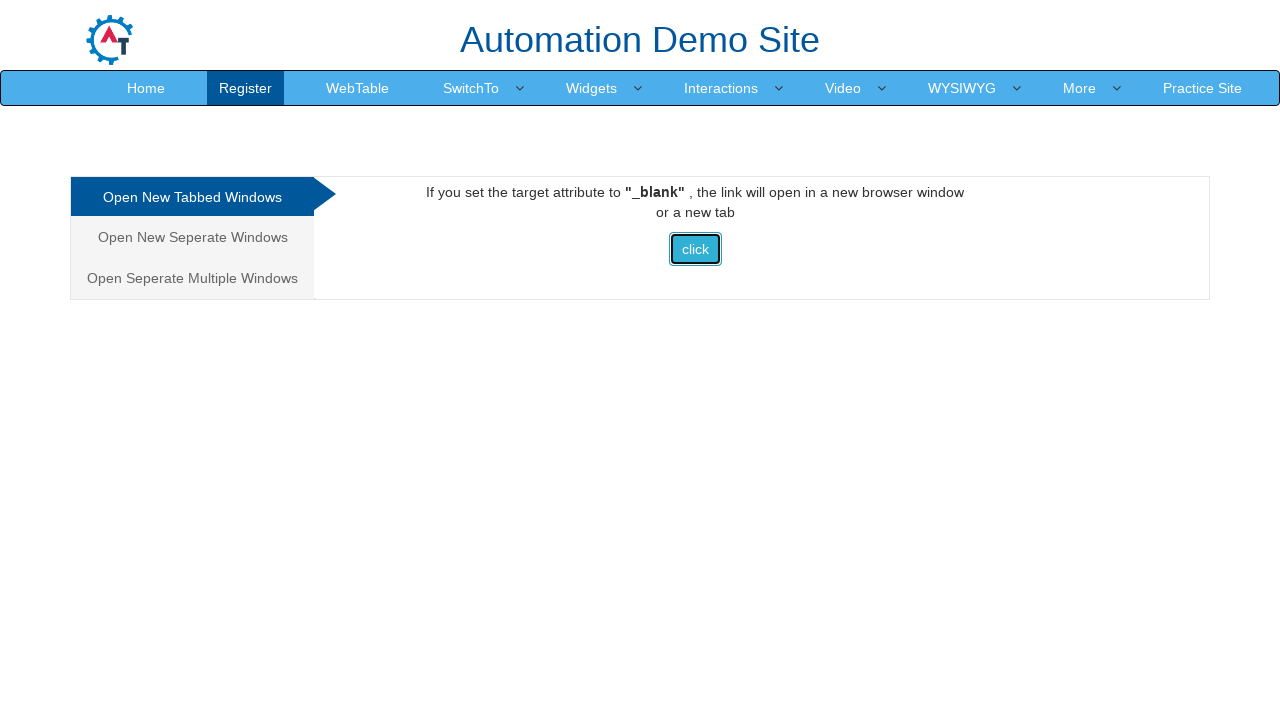

New tab loaded
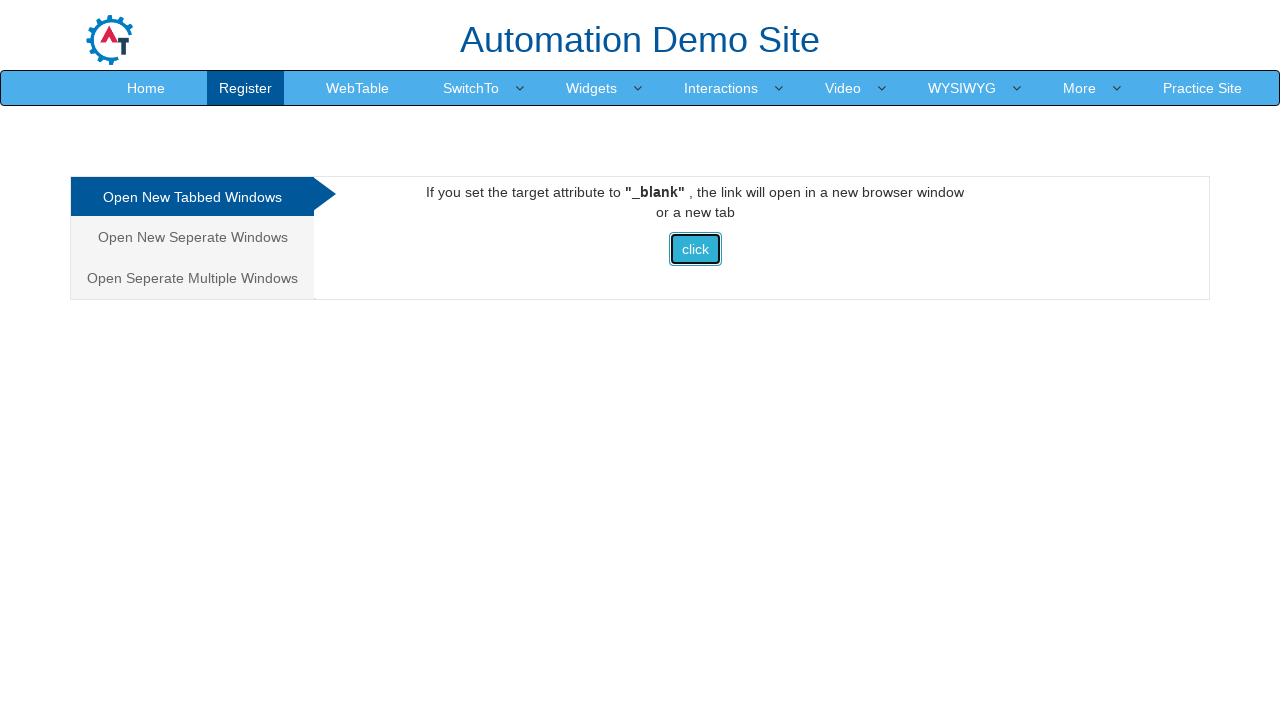

Closed new tab
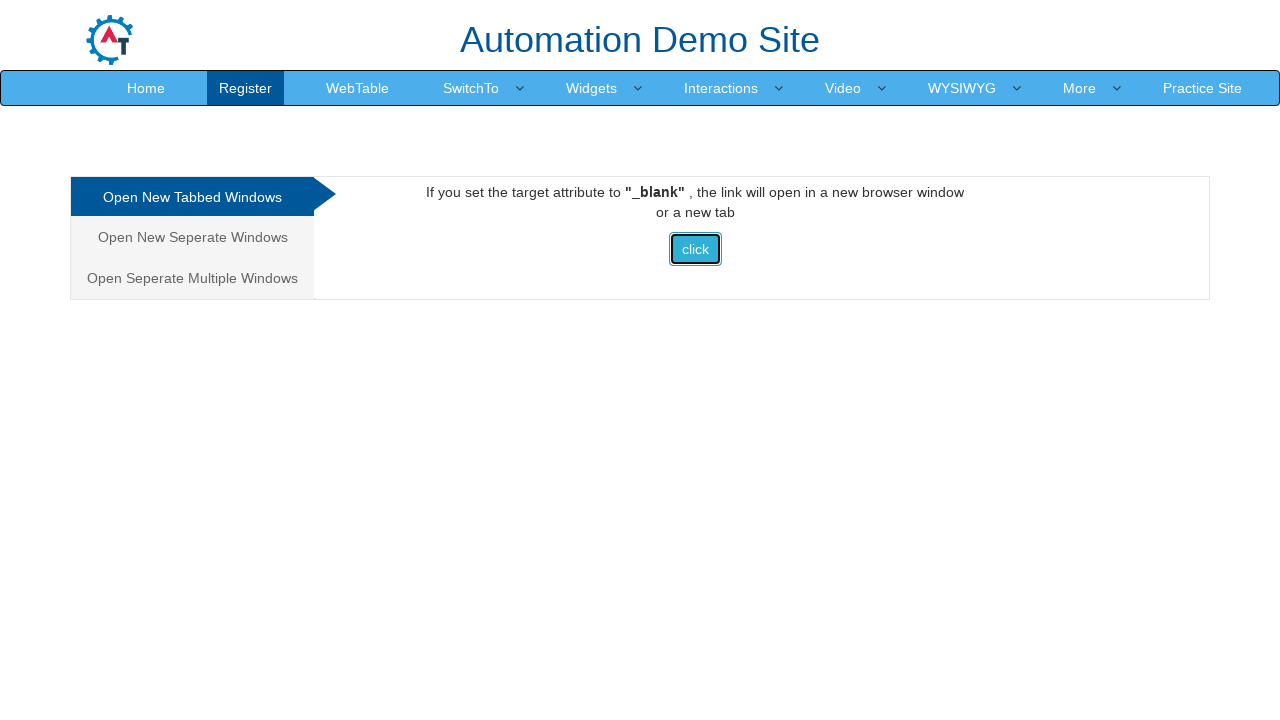

Selected Separate window option at (192, 237) on ul.nav.nav-tabs.nav-stacked li:nth-child(2) a
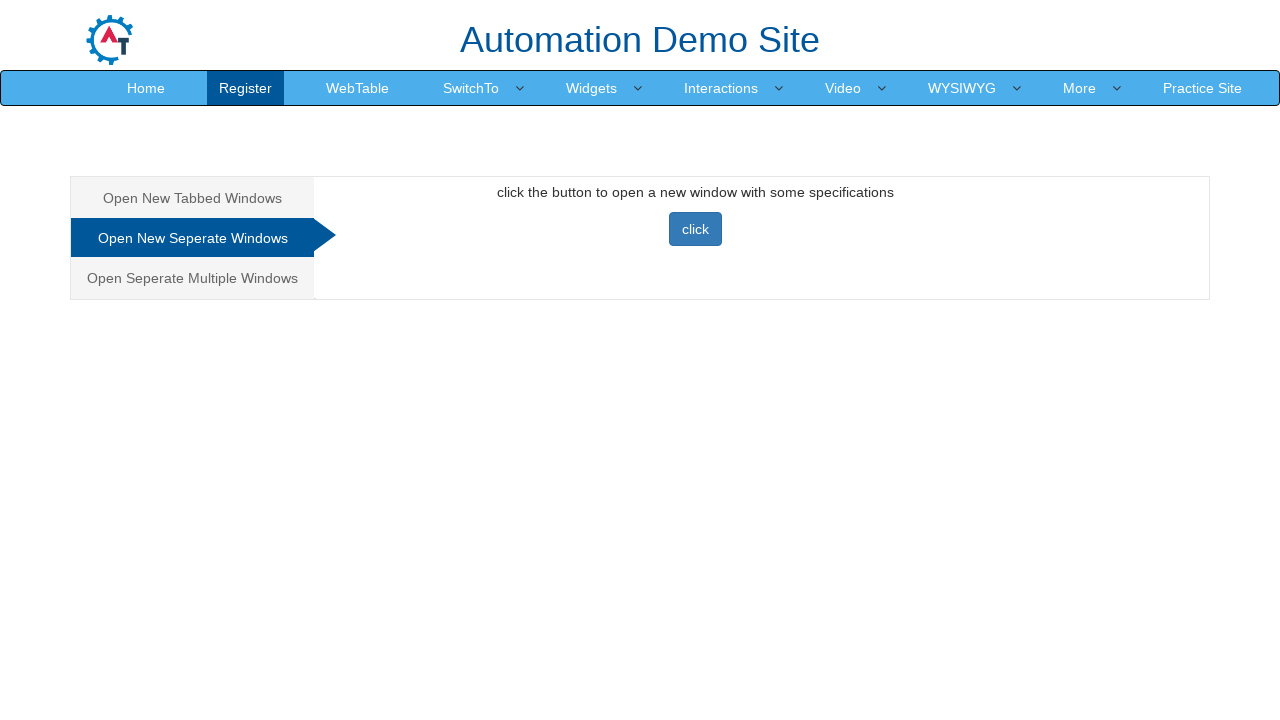

Clicked button to open new window at (695, 229) on #Seperate button
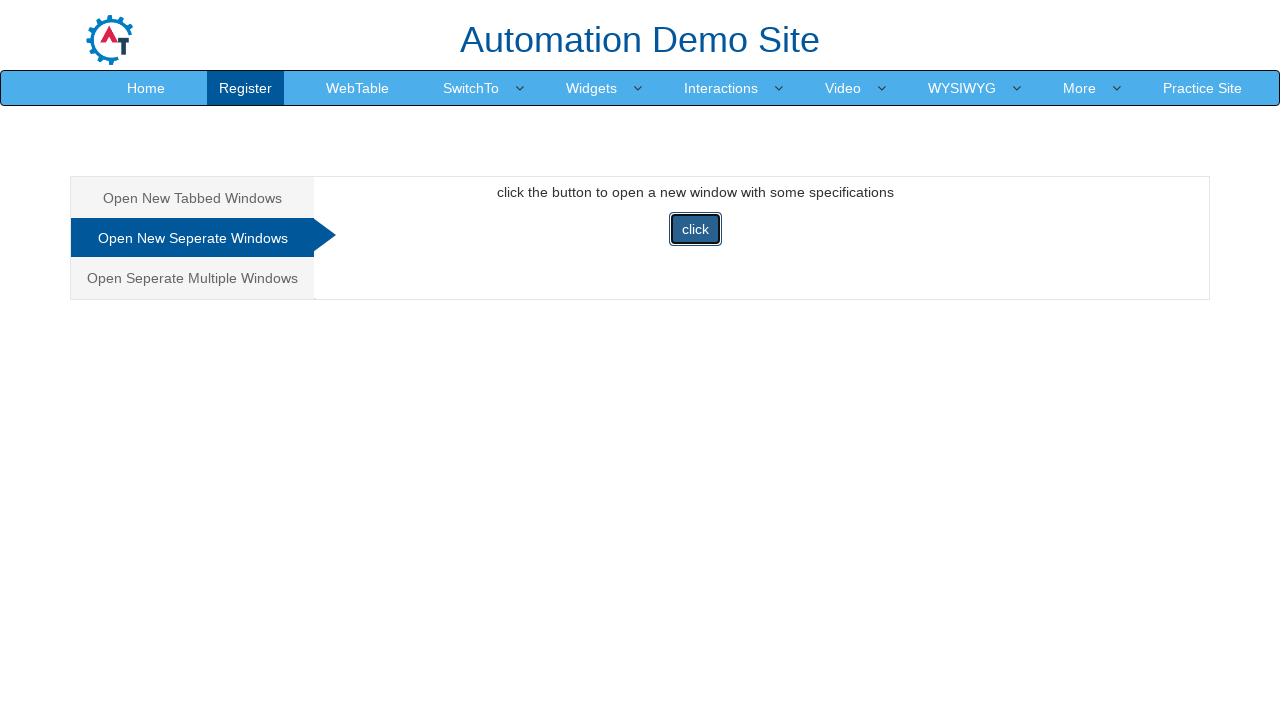

New window loaded
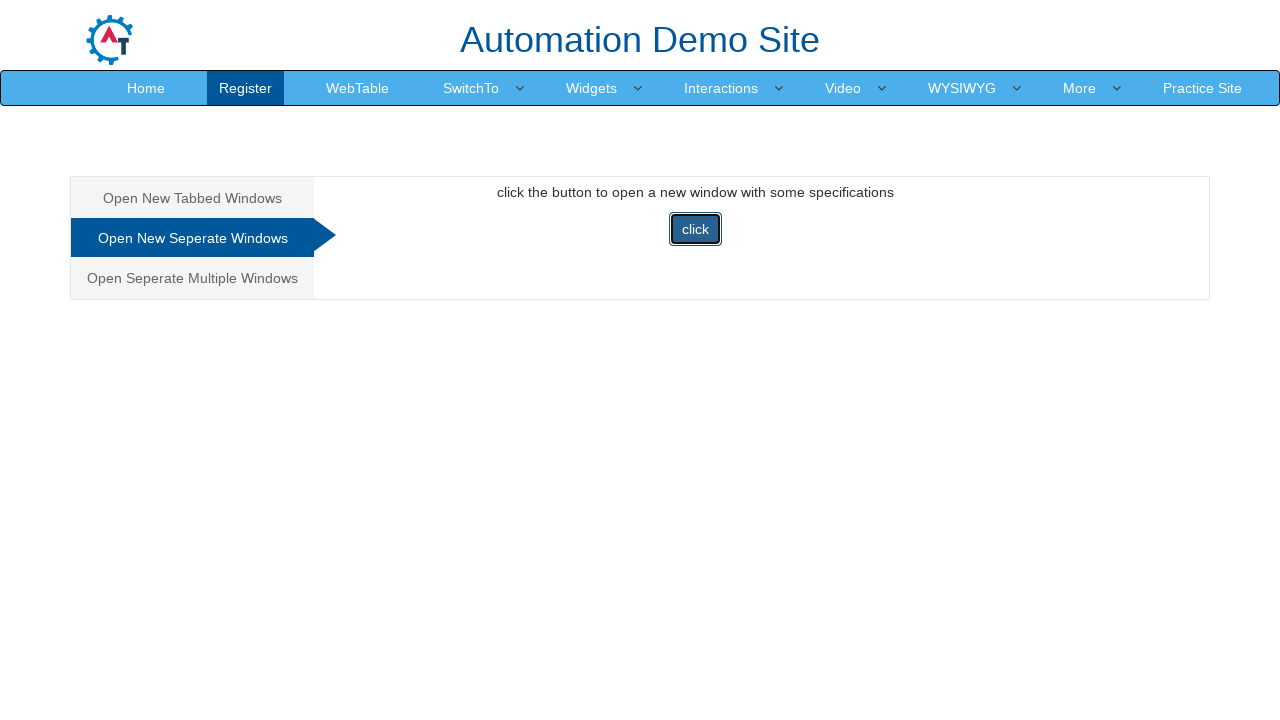

Closed new window
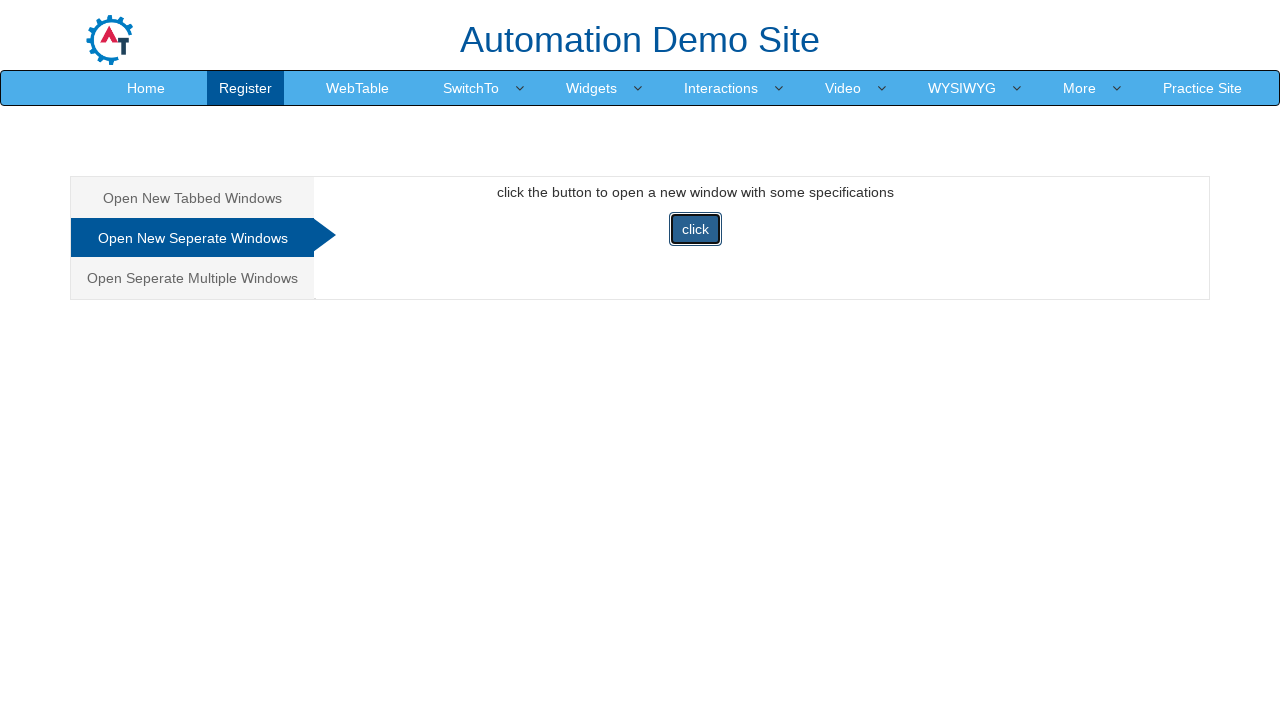

Selected Multiple tabs option at (192, 278) on ul.nav.nav-tabs.nav-stacked li:nth-child(3) a
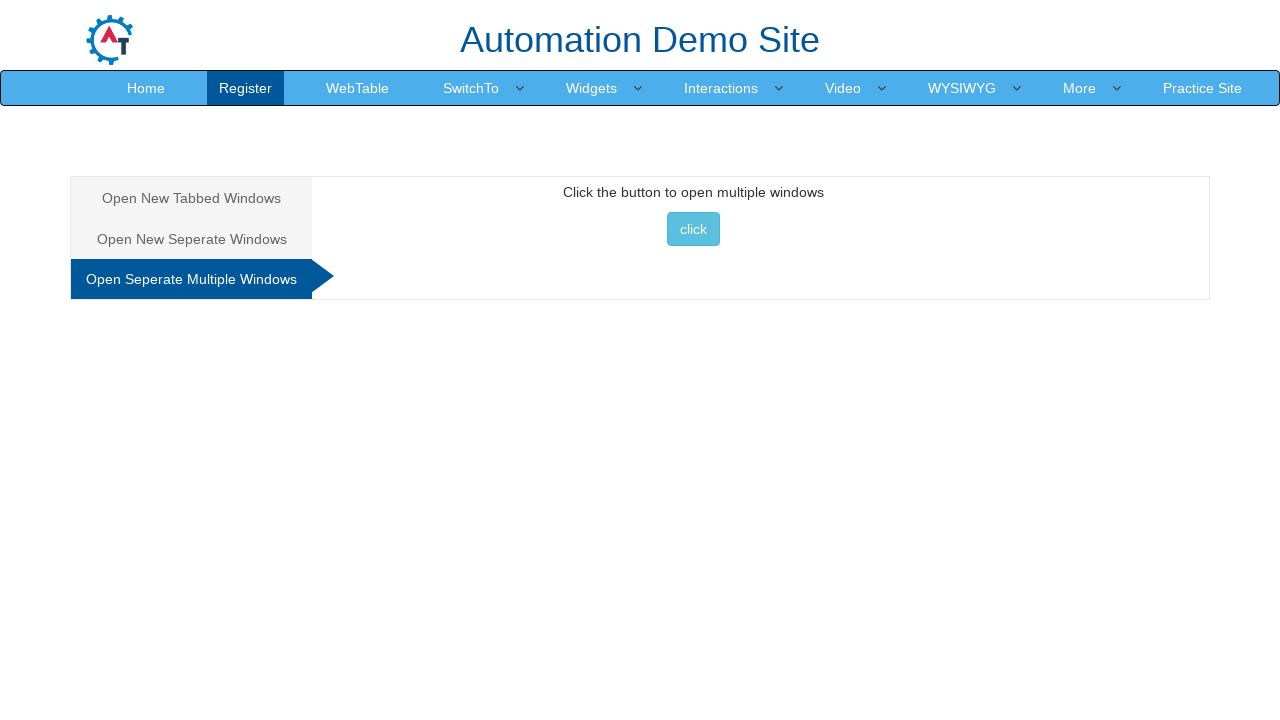

Clicked button to open multiple tabs at (693, 229) on #Multiple button
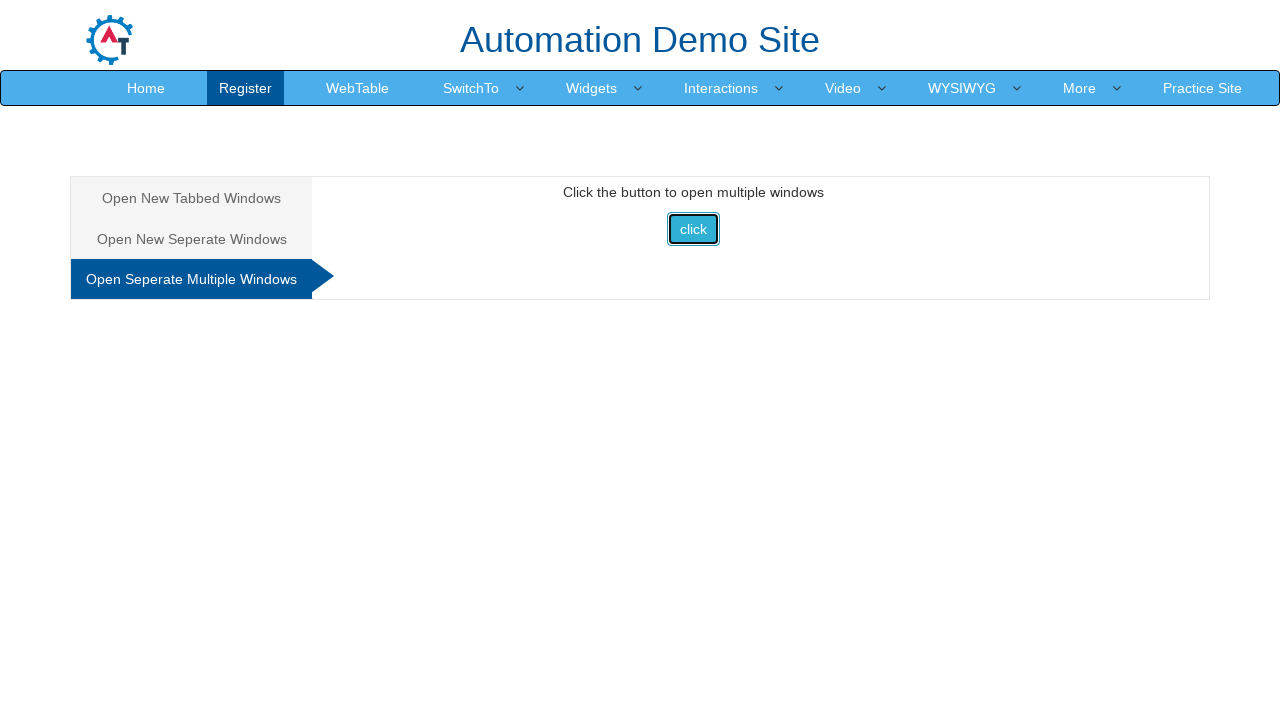

Waited for multiple tabs to open
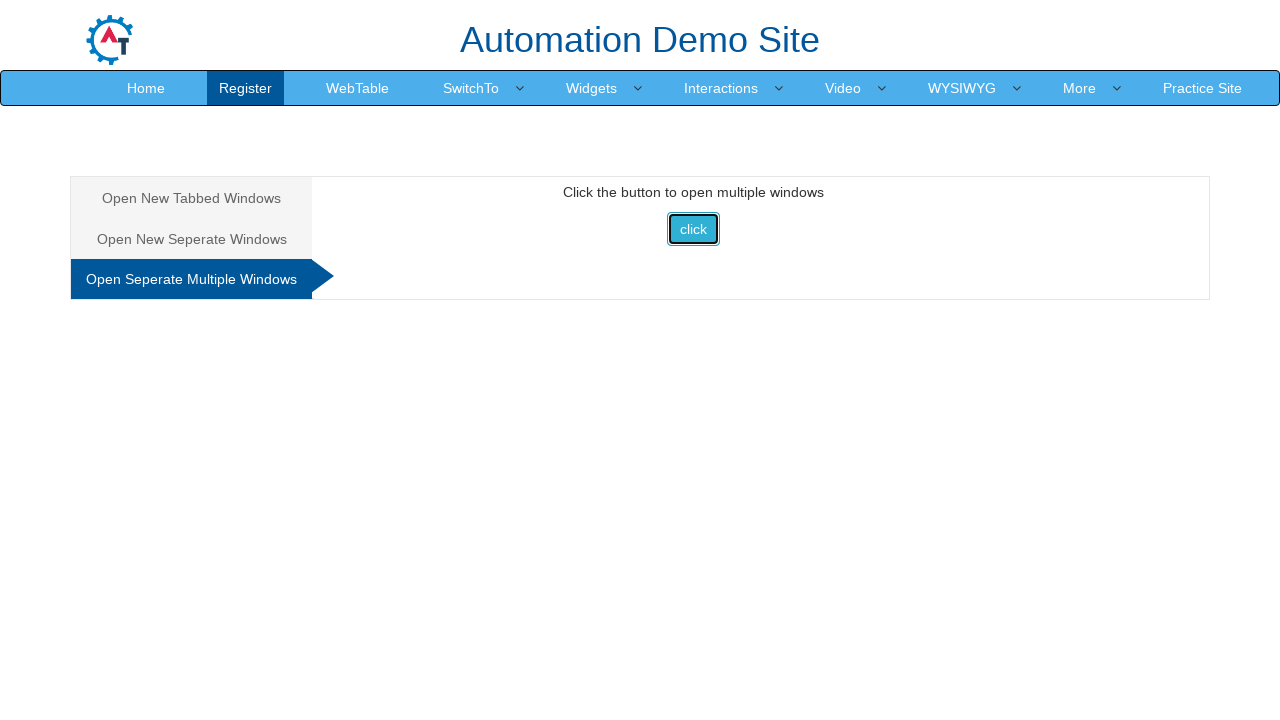

Closed extra tab
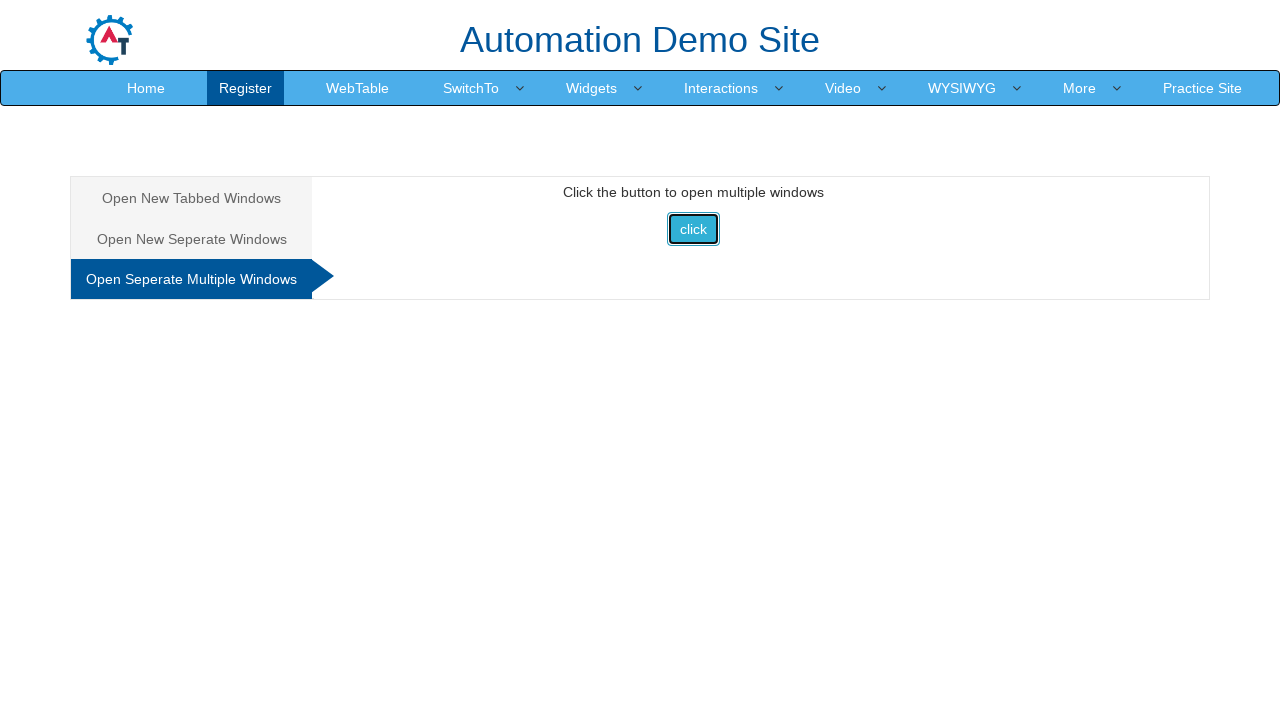

Closed extra tab
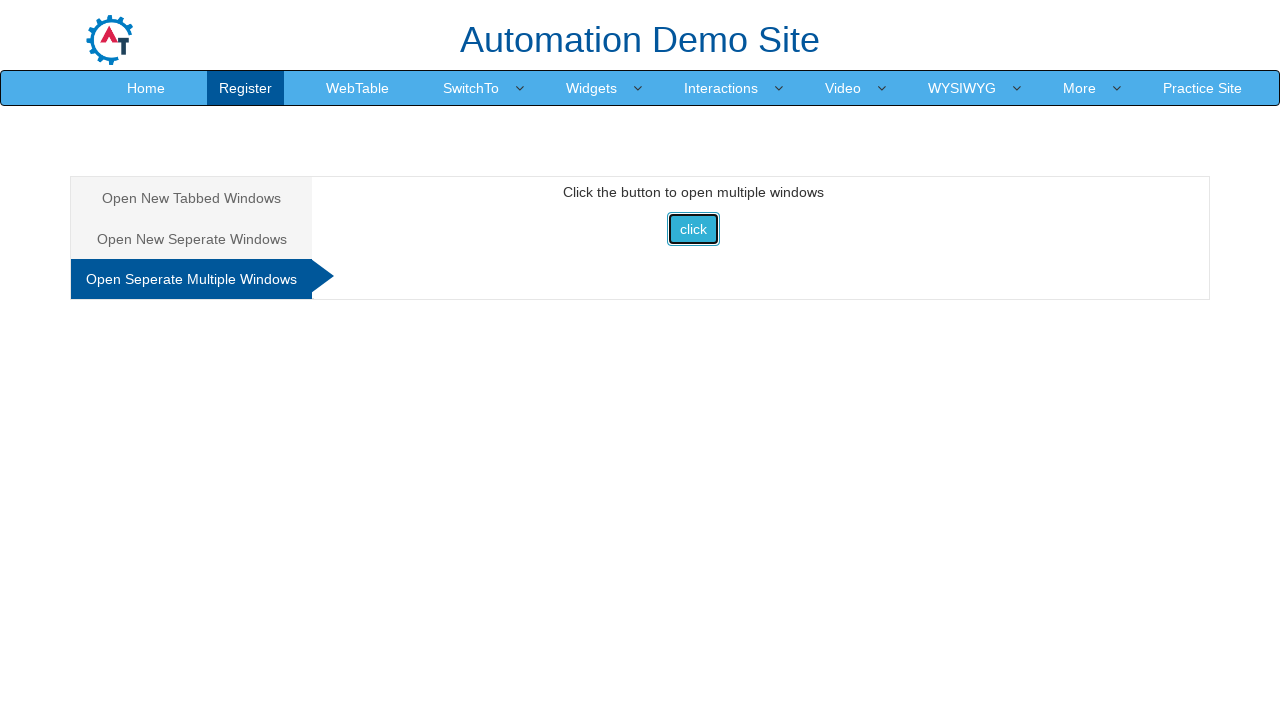

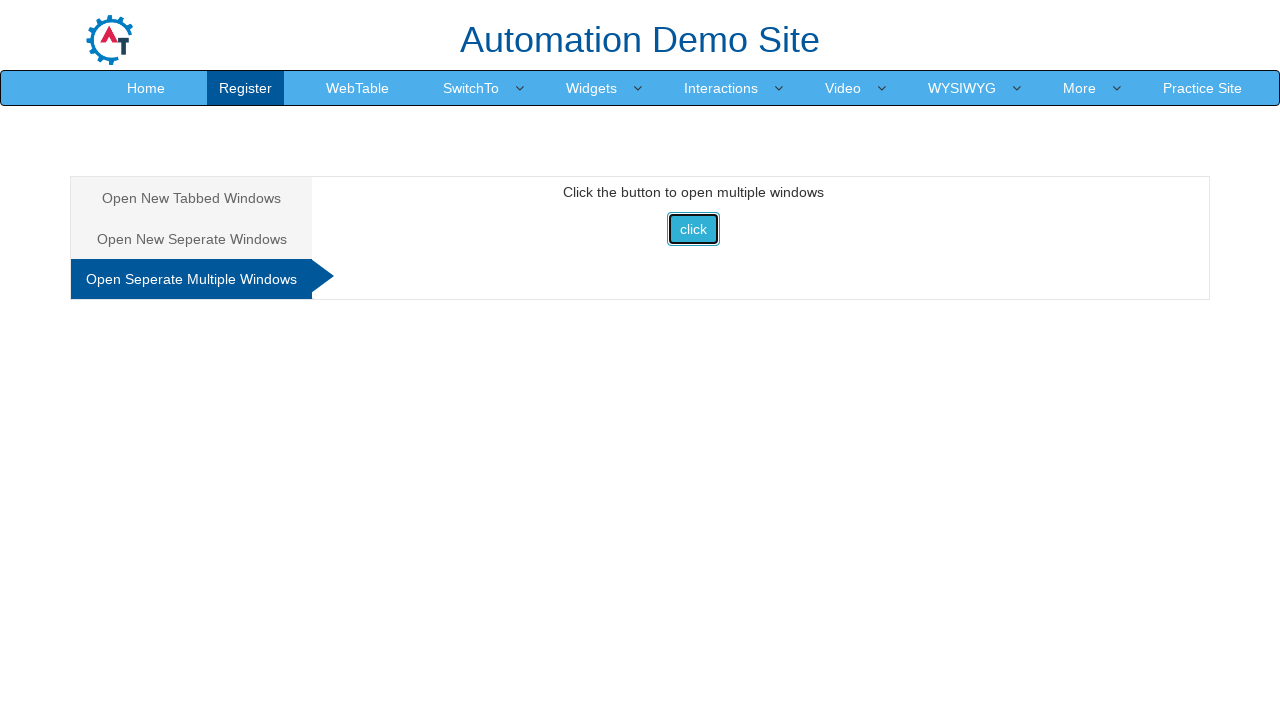